Tests context menu functionality by right-clicking on the hot-spot area and accepting the alert

Starting URL: https://the-internet.herokuapp.com/

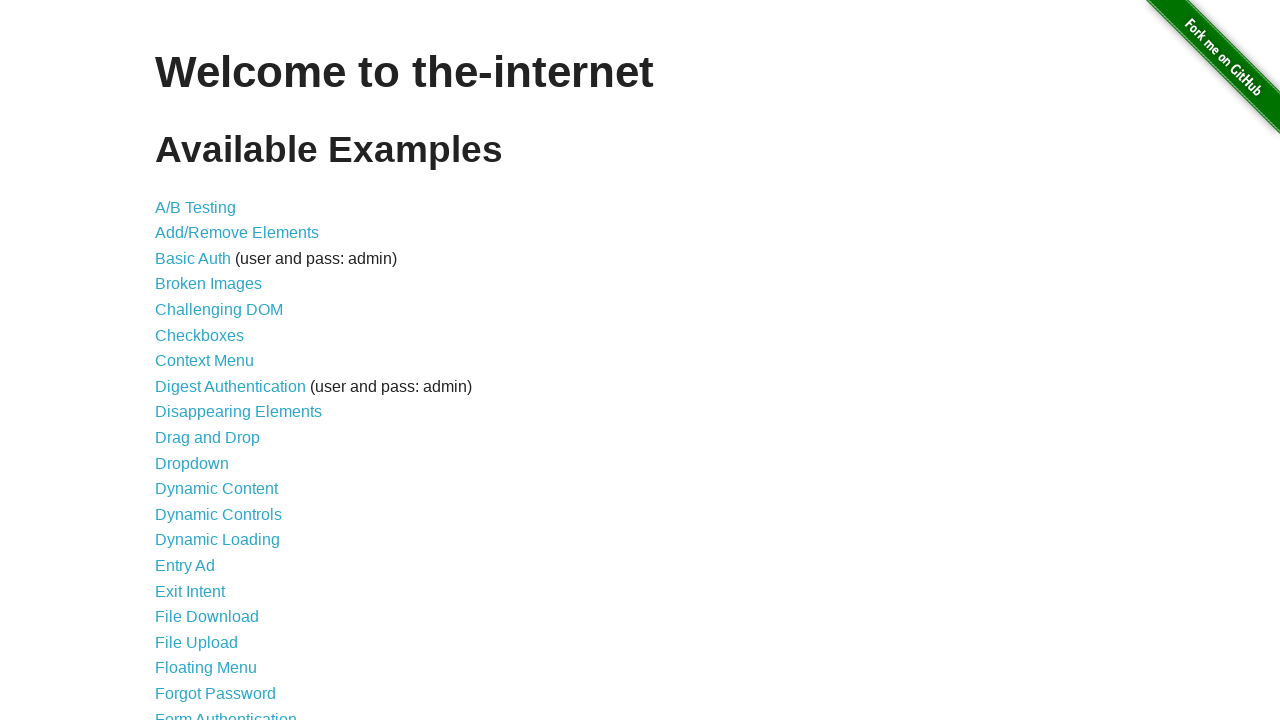

Clicked on Context Menu link at (204, 361) on text=Context Menu
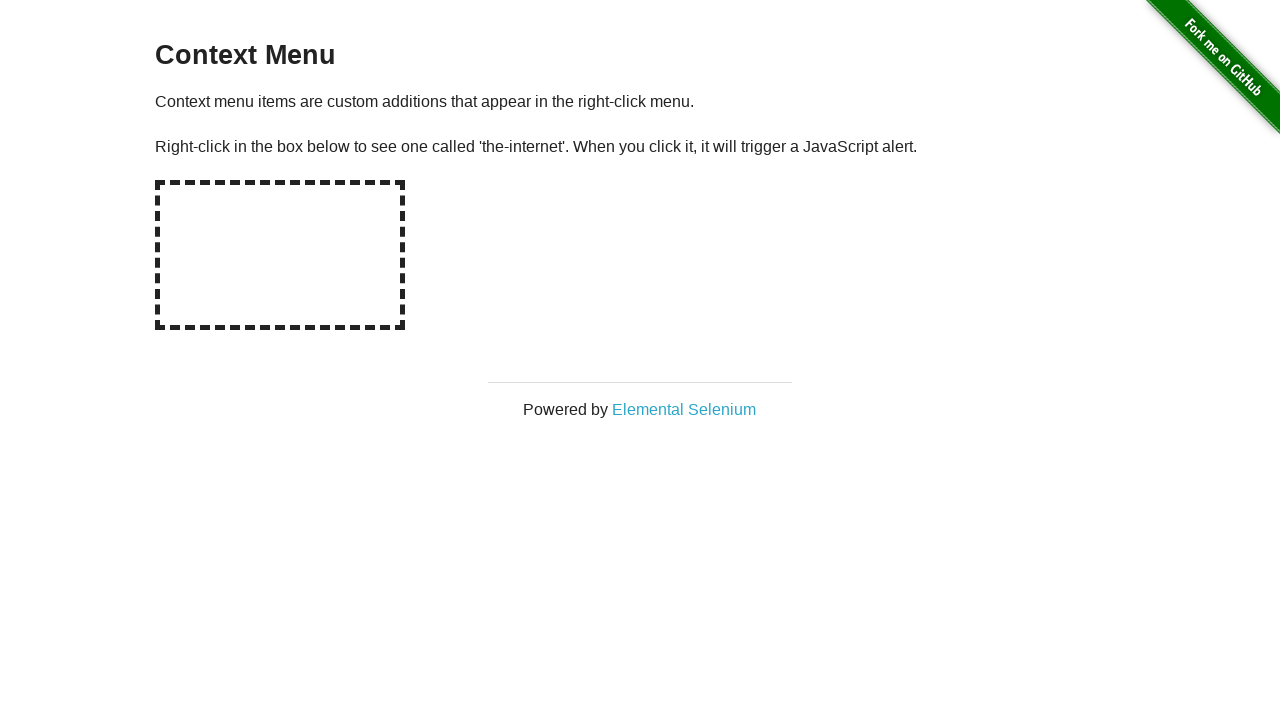

Right-clicked on the hot-spot area at (280, 255) on #hot-spot
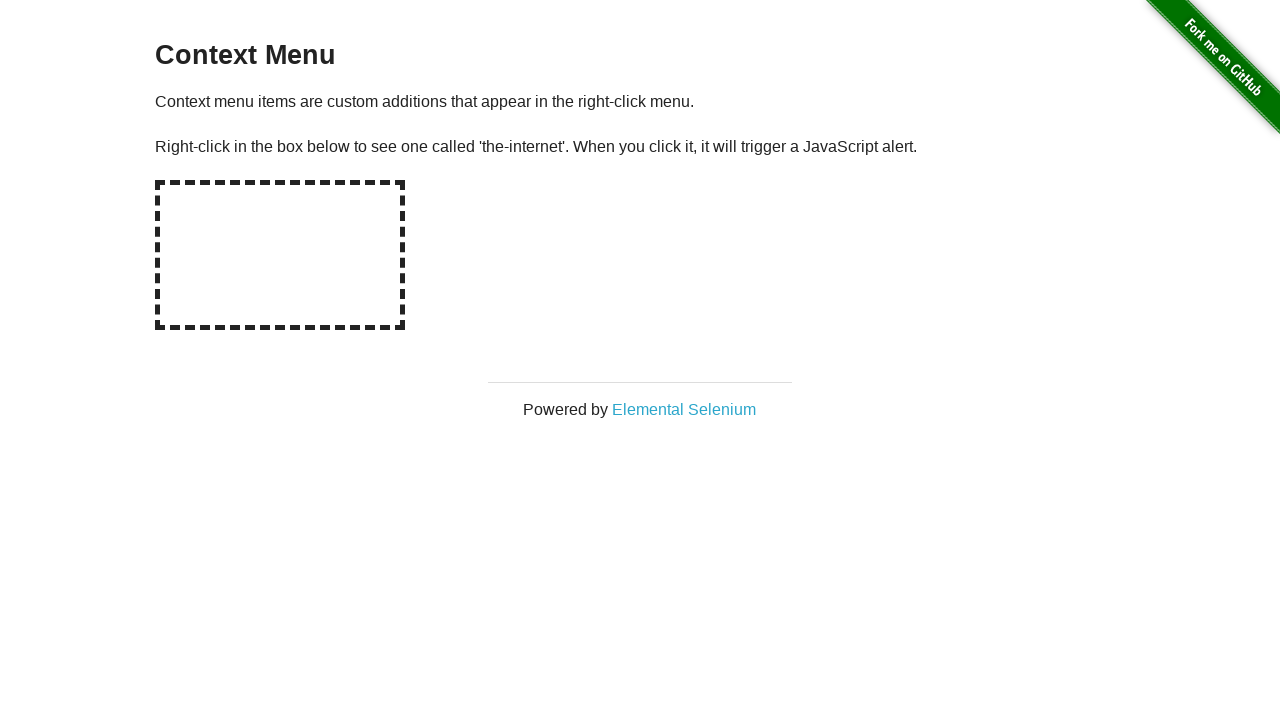

Alert dialog handler registered and accepted
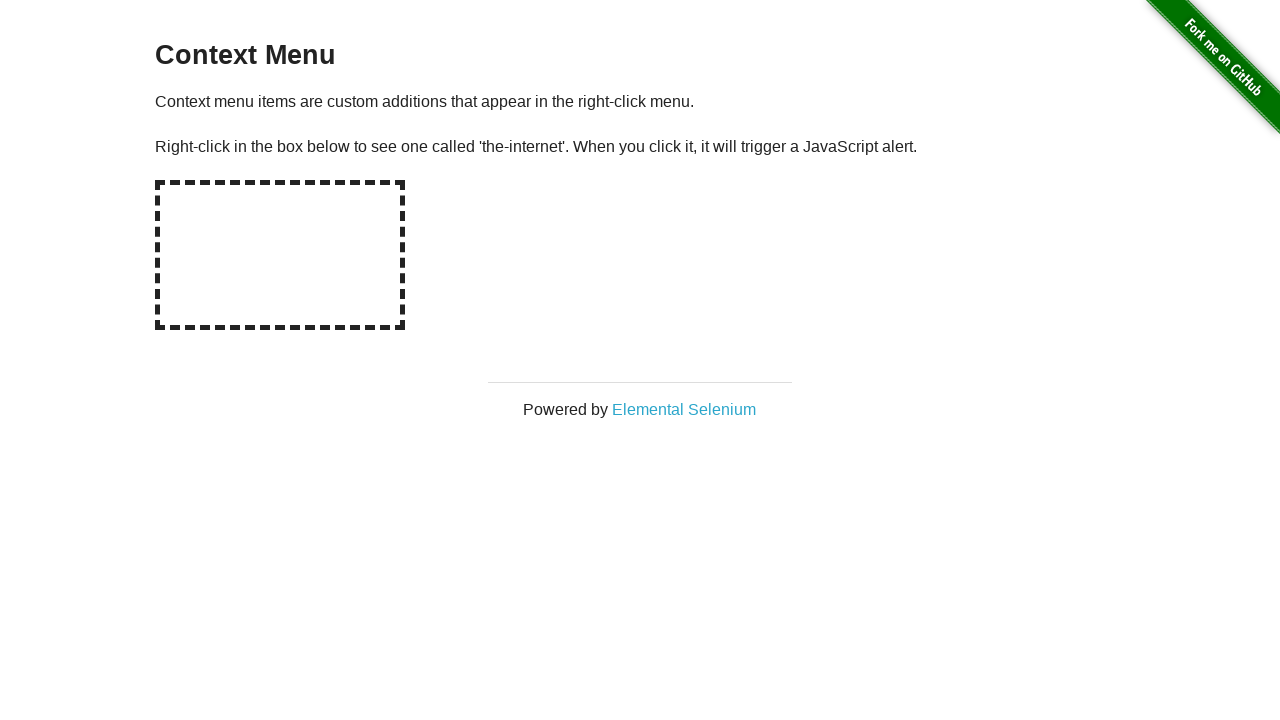

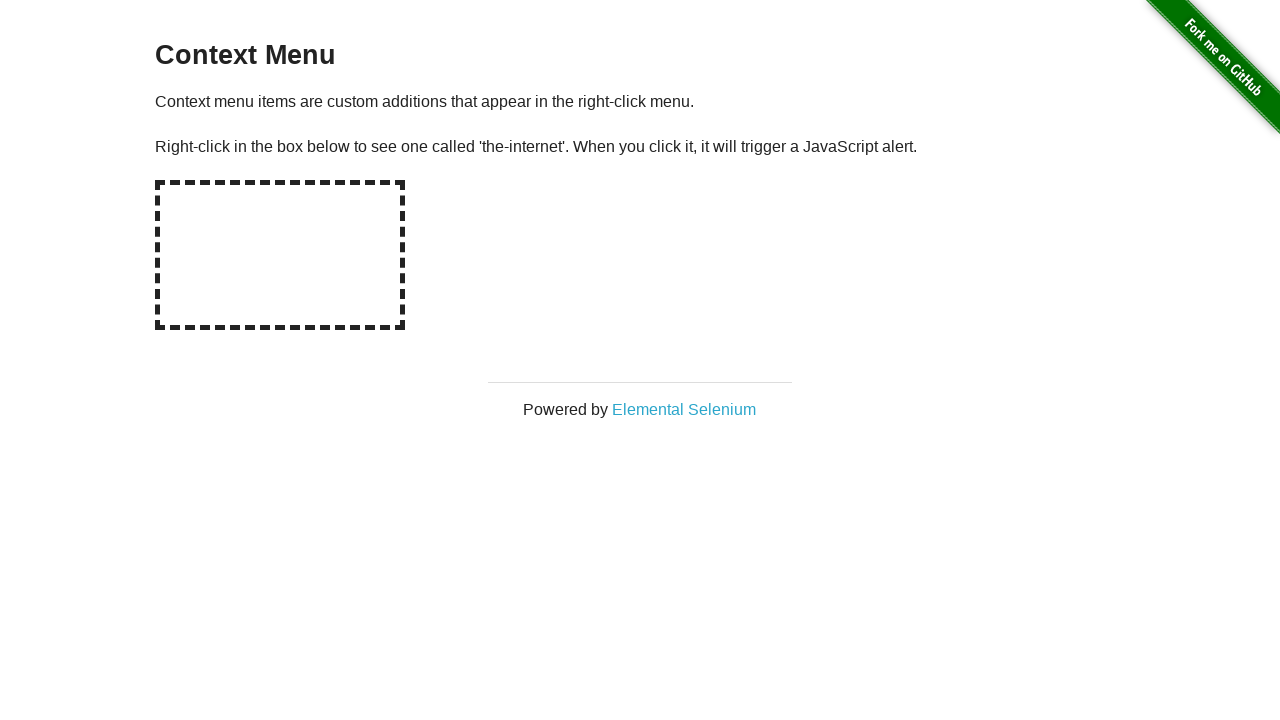